Tests mouse hover functionality by hovering over a menu item to reveal submenu options

Starting URL: https://demoqa.com/menu

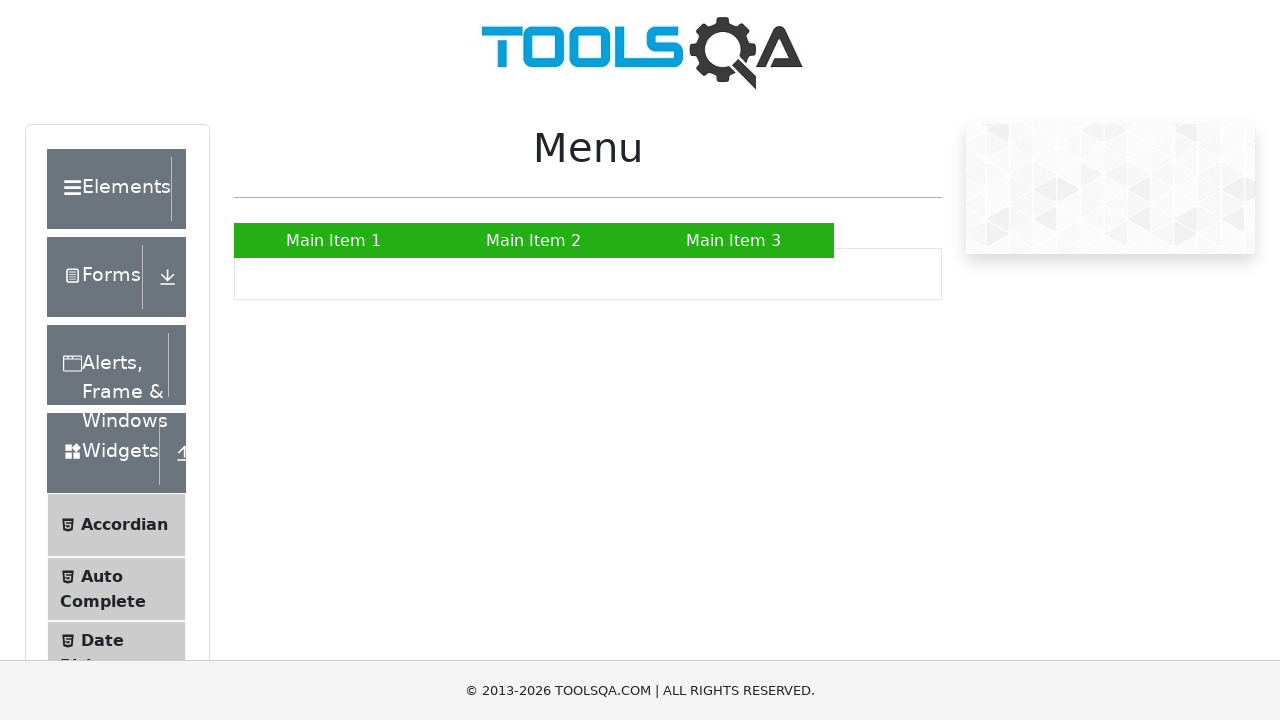

Navigated to https://demoqa.com/menu
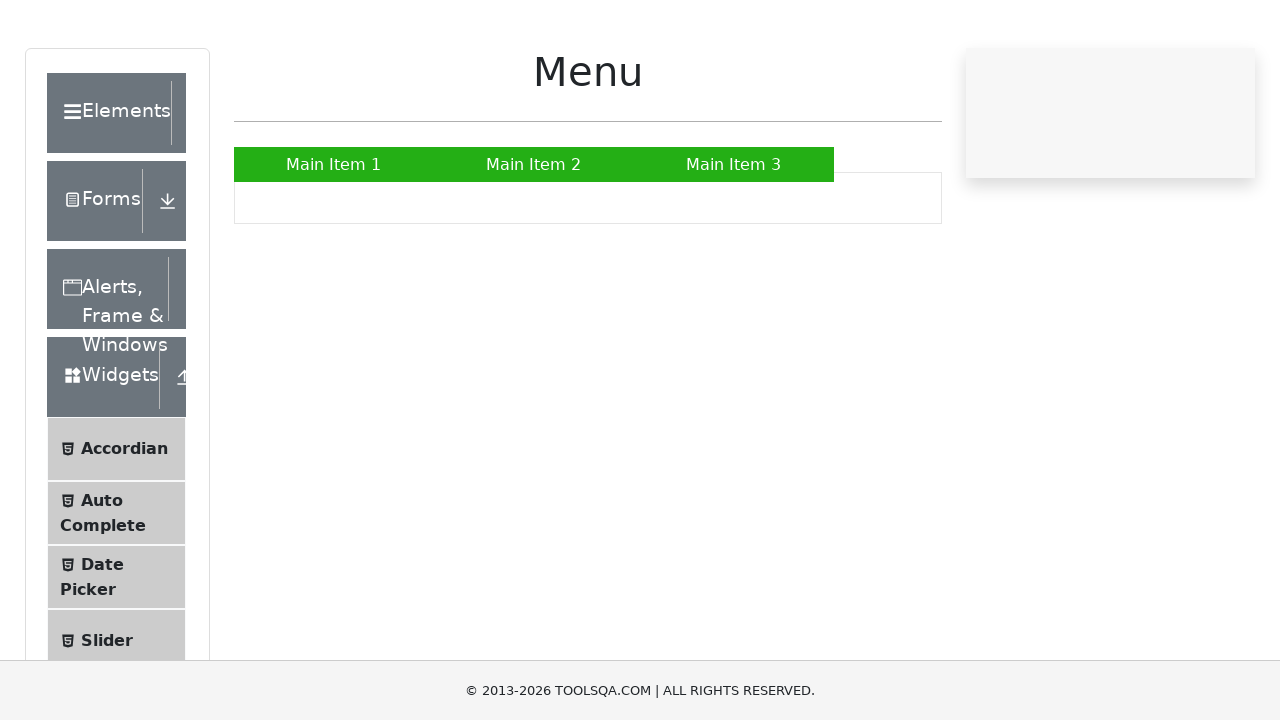

Hovered over 'Main Item 2' menu item to reveal submenu at (534, 240) on text=Main Item 2
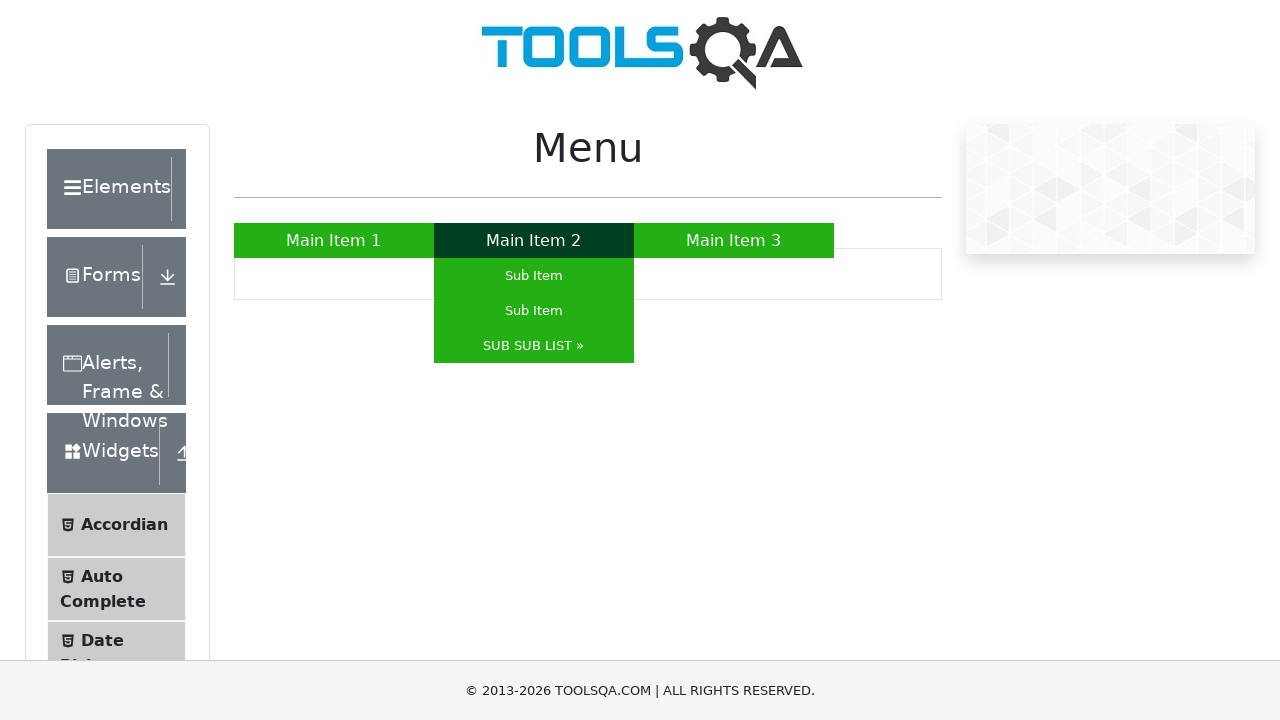

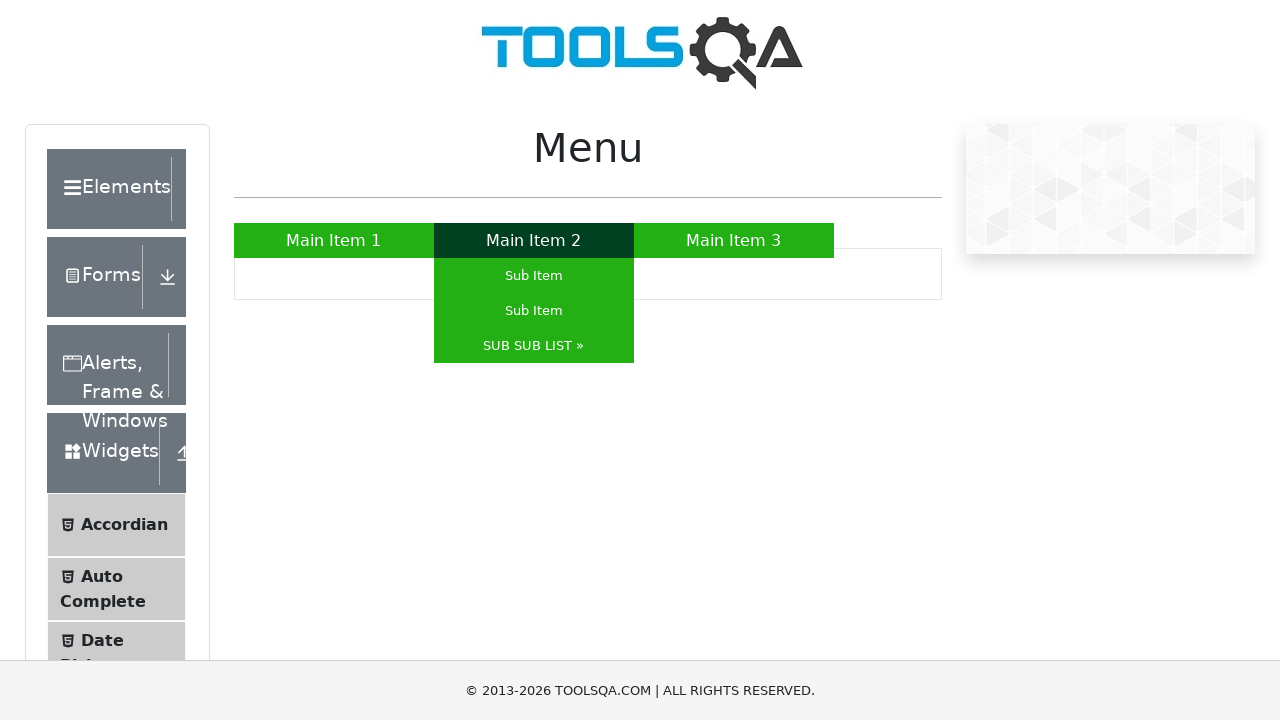